Tests page scrolling functionality by navigating to Apple's website and scrolling to the bottom of the page using JavaScript execution.

Starting URL: https://apple.com

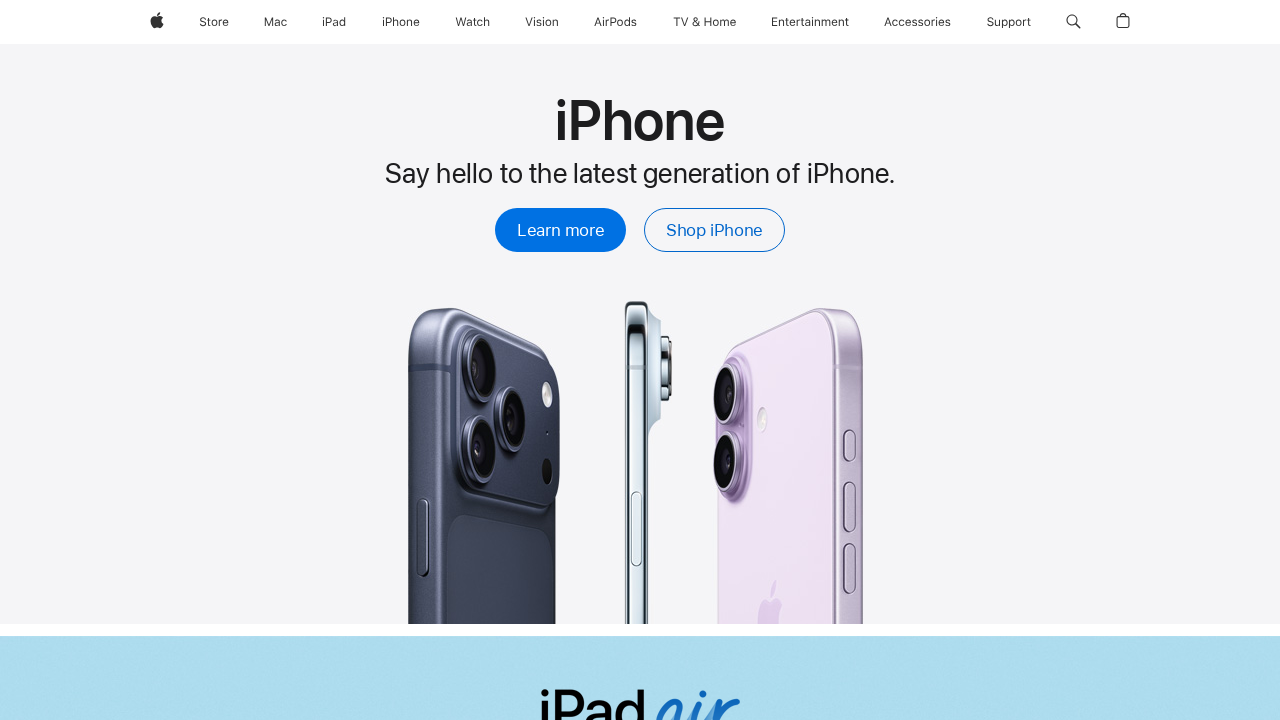

Navigated to Apple's website
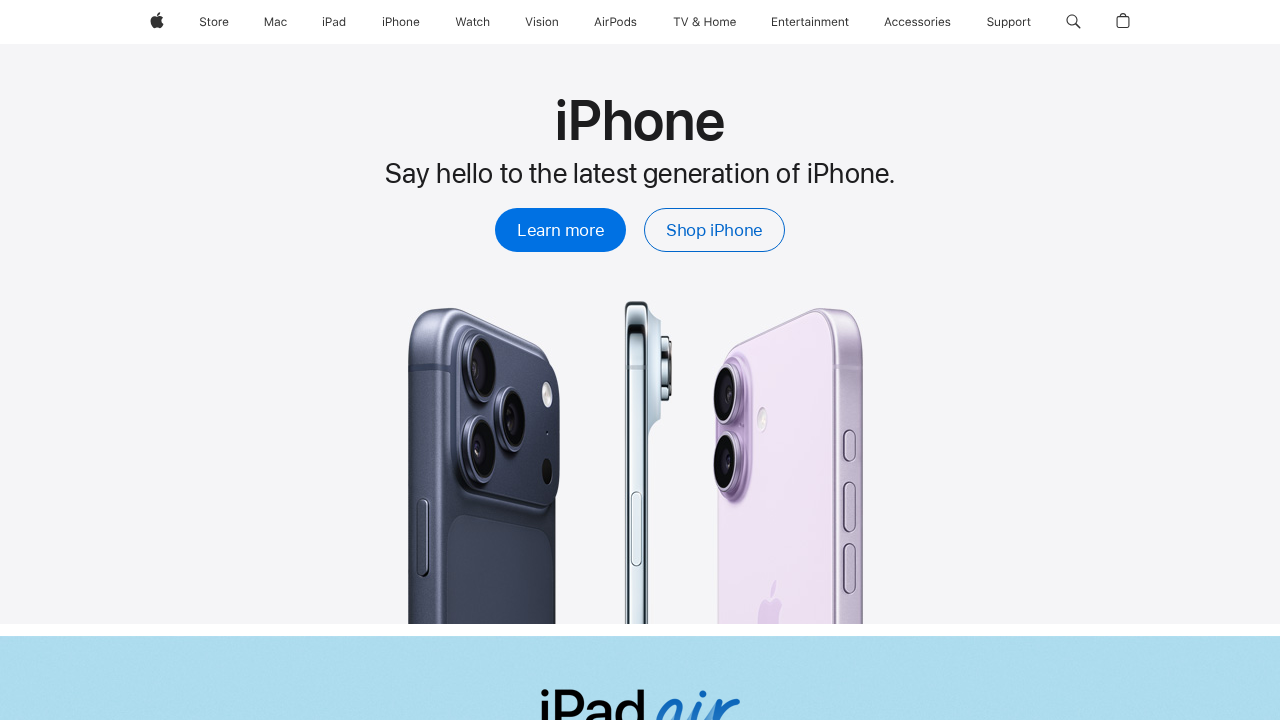

Scrolled to the bottom of the page using JavaScript
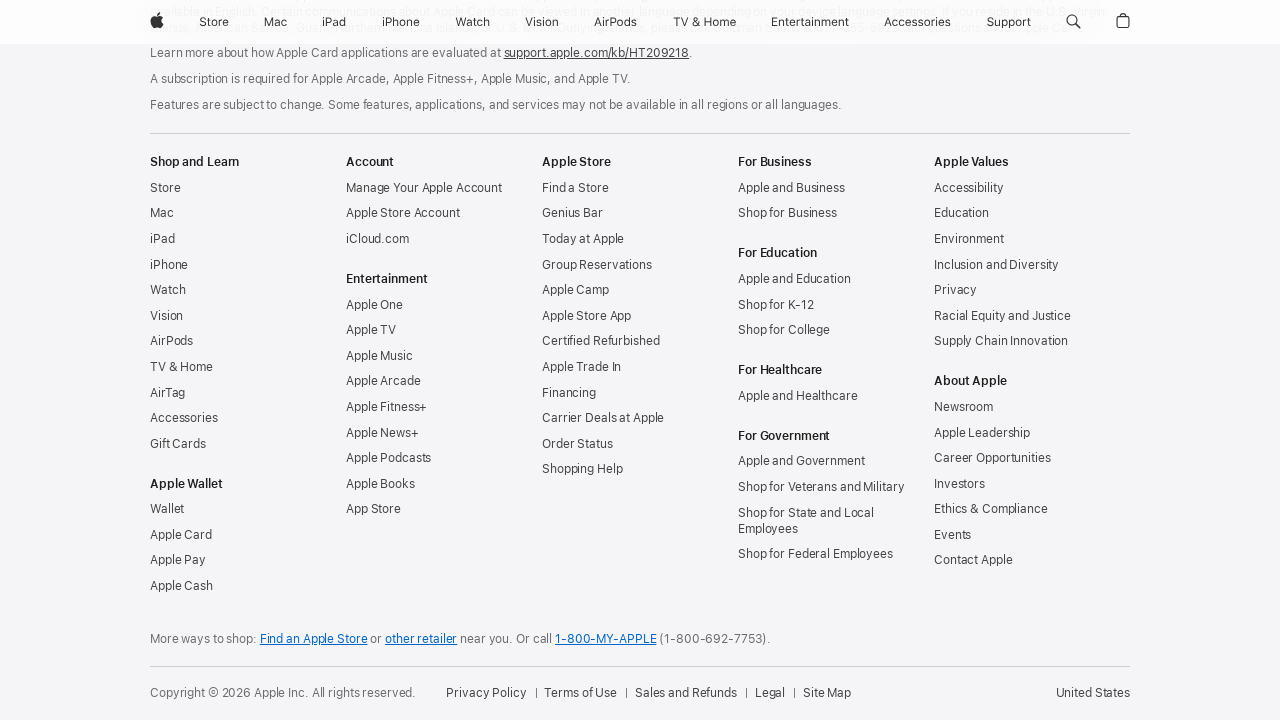

Waited 2 seconds for lazy-loaded content to load
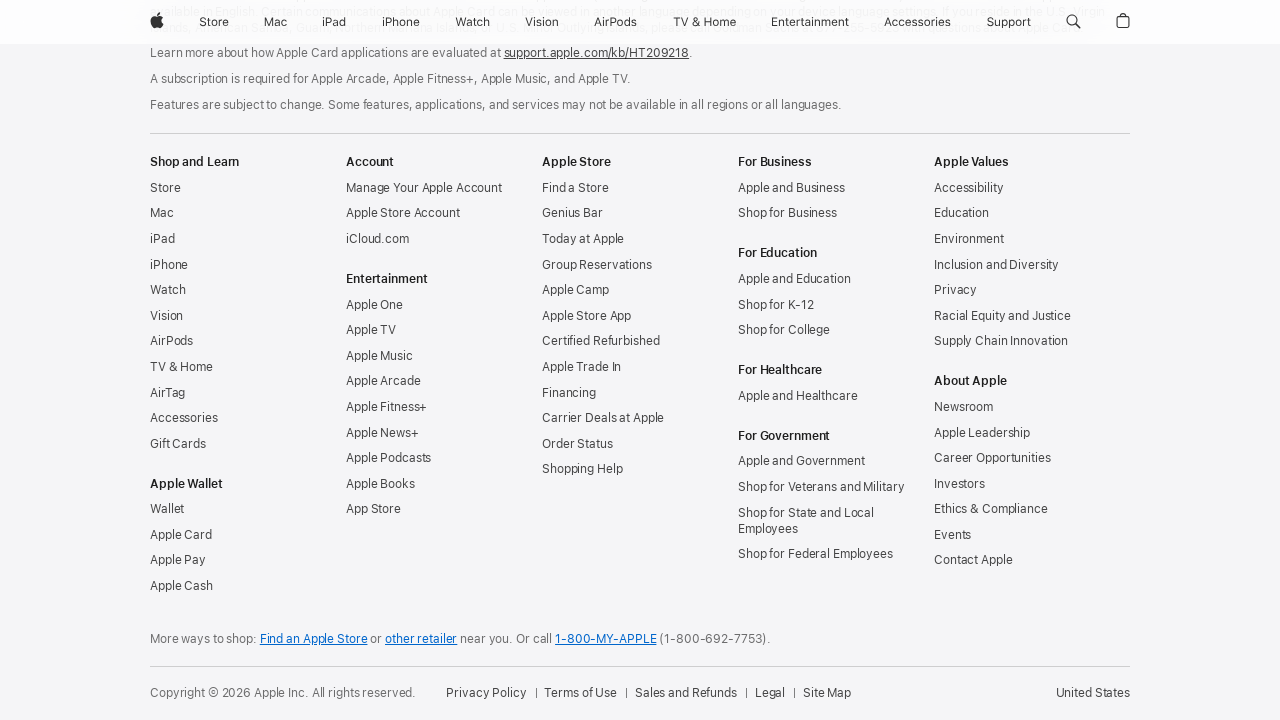

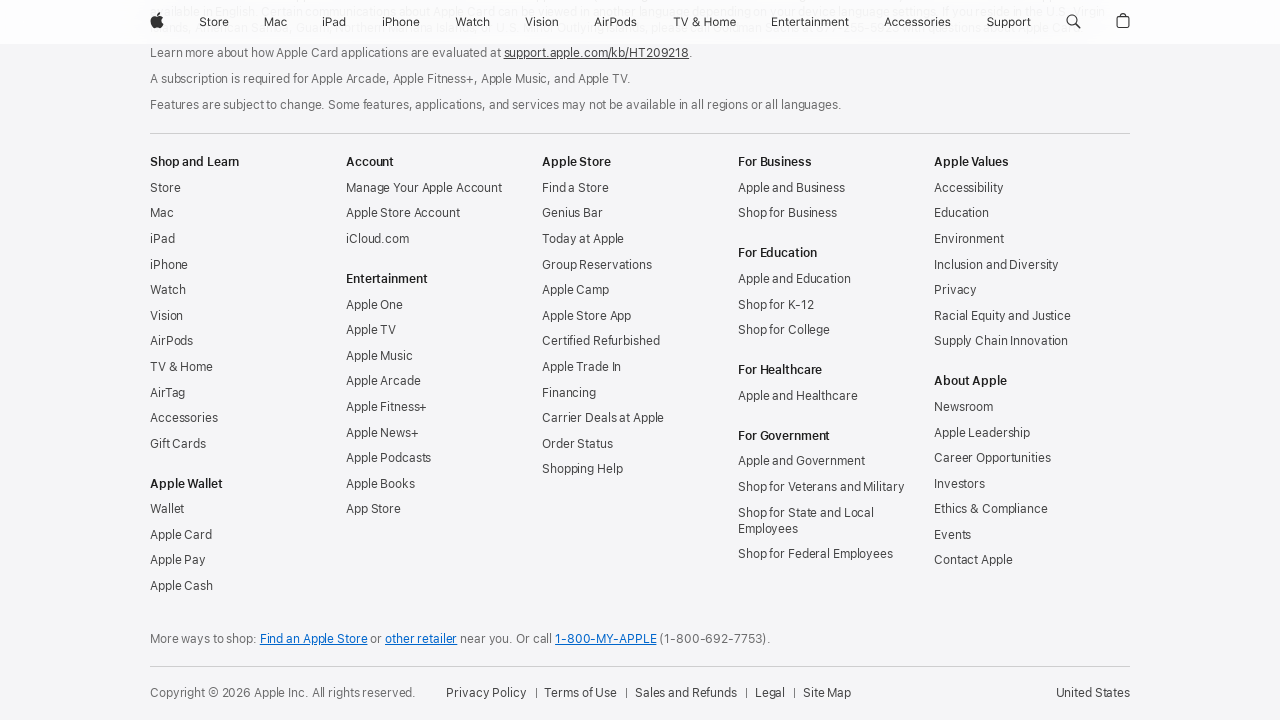